Tests basic input actions including fill, clear, and sequential key pressing on an email field

Starting URL: https://the-internet.herokuapp.com/forgot_password

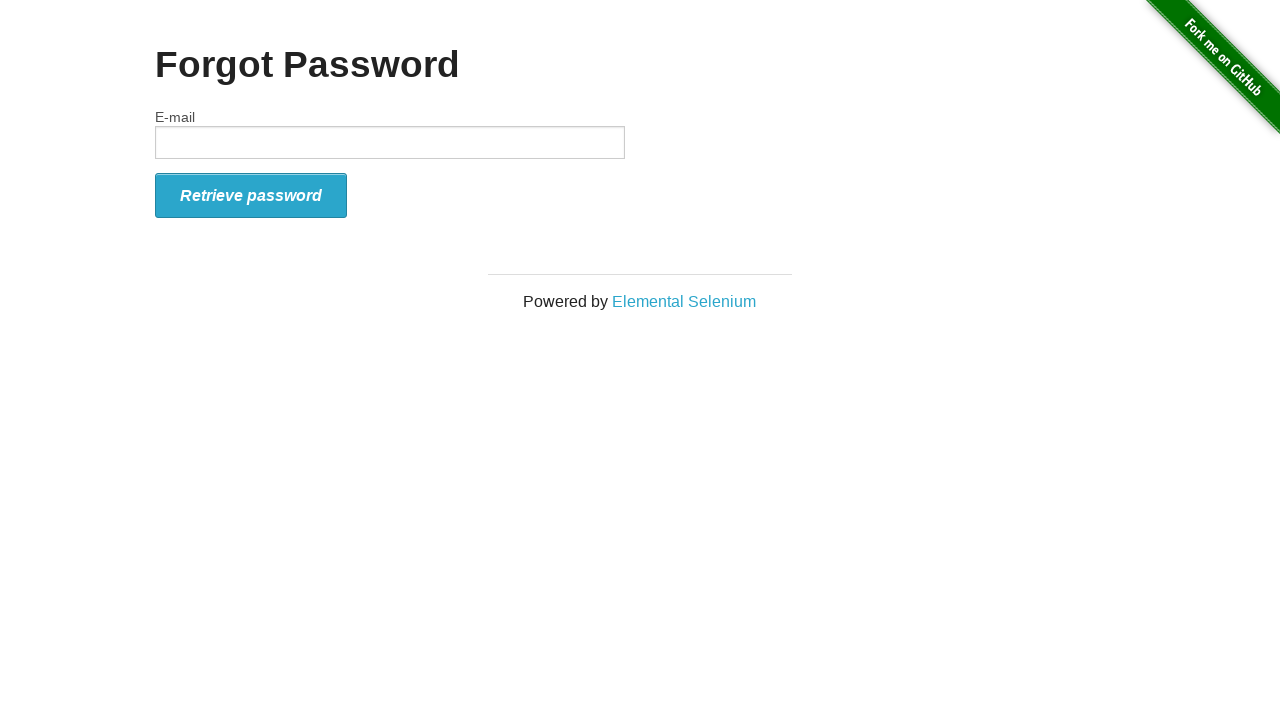

Located email input field
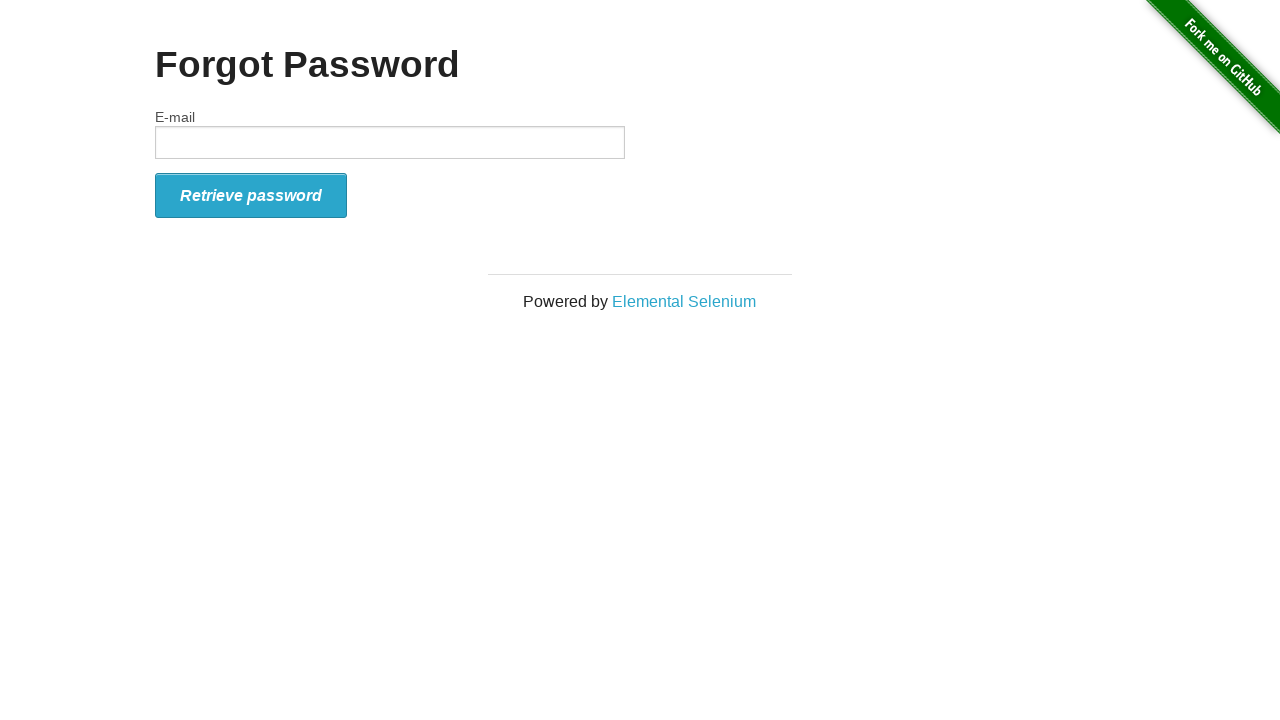

Filled email field with 'nathalia.maimone@mail.com' on input#email
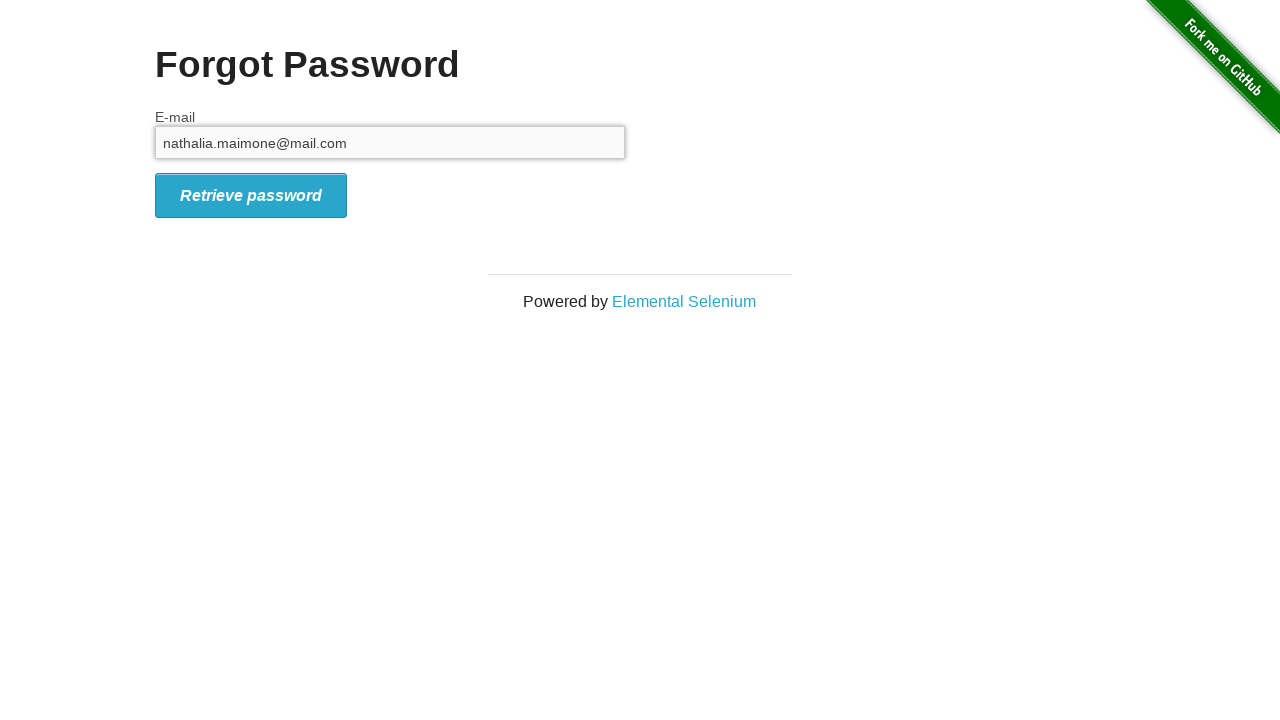

Cleared email field on input#email
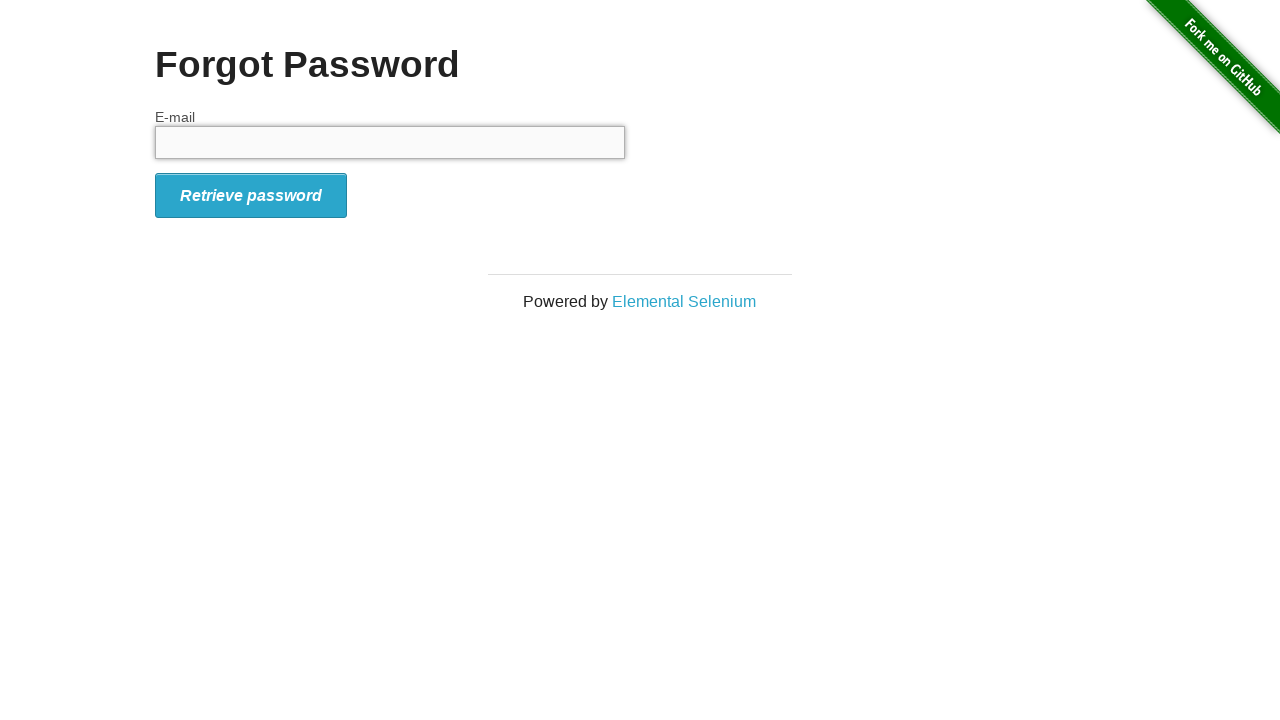

Typed '1234567' sequentially into email field
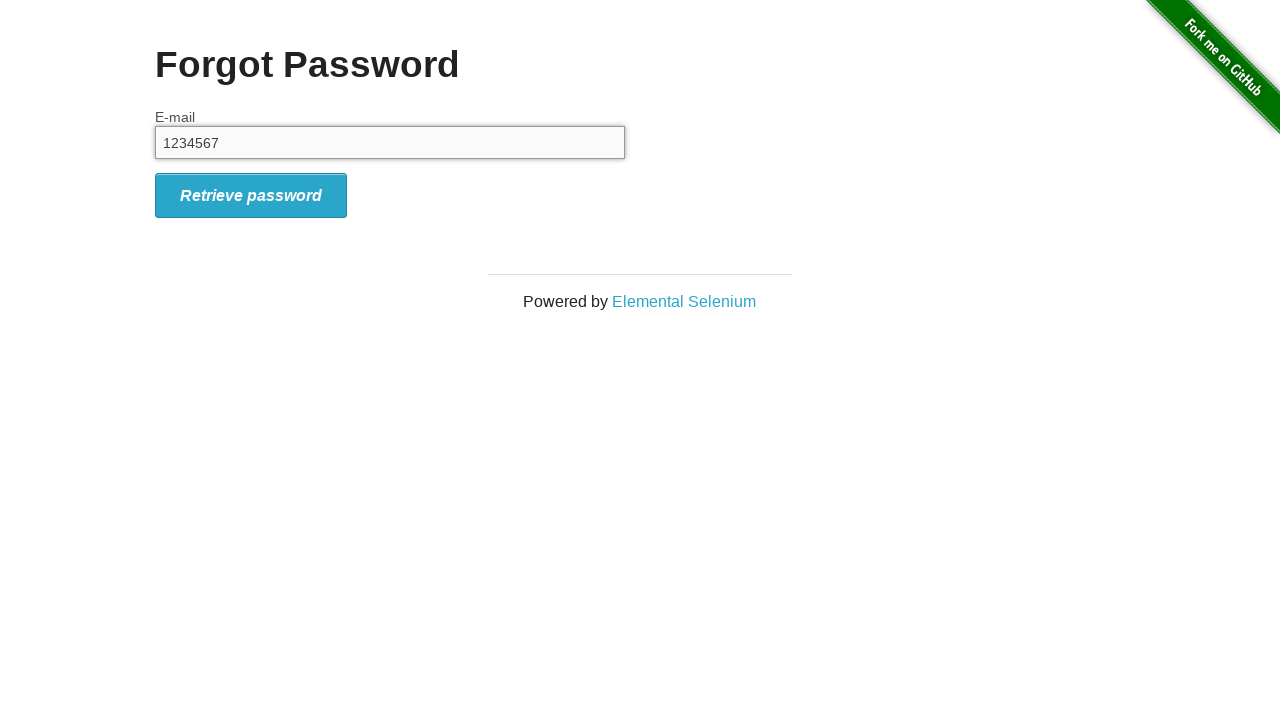

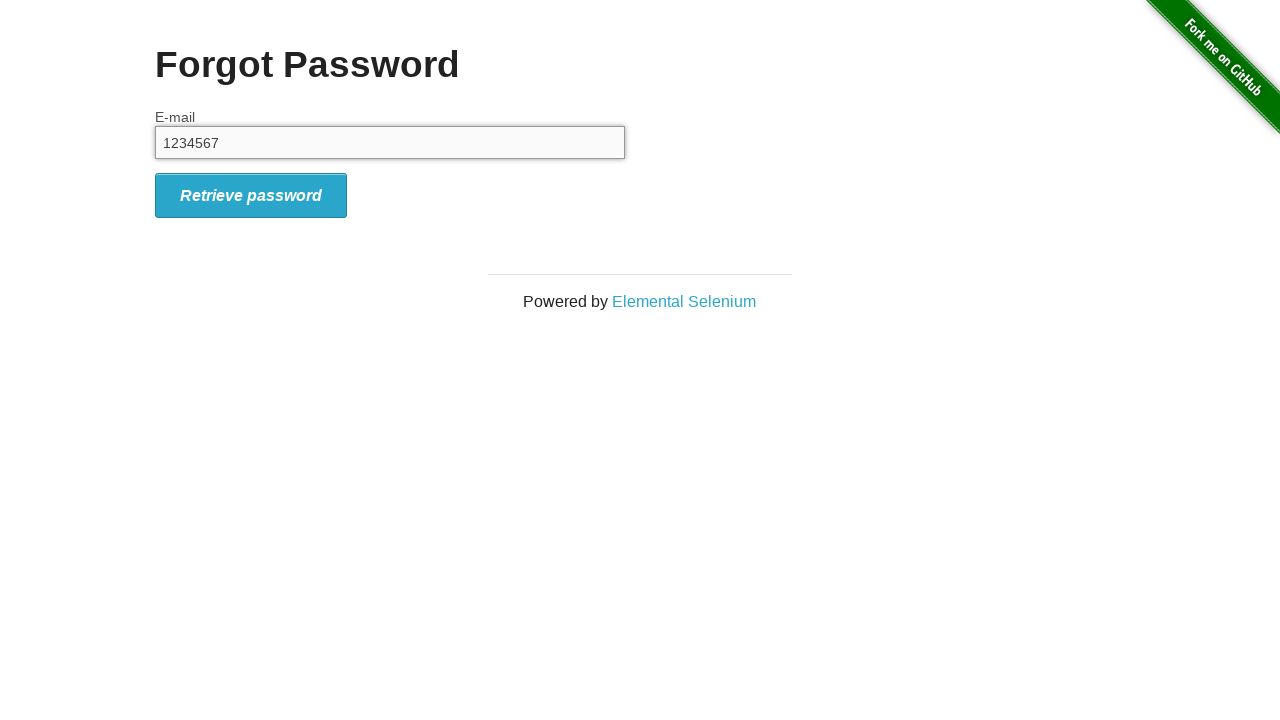